Tests pagination functionality on a product search results page by clicking the "Siguiente" (Next) link to navigate to the next page of results.

Starting URL: https://www.superselectos.com/products?keyword=carnes

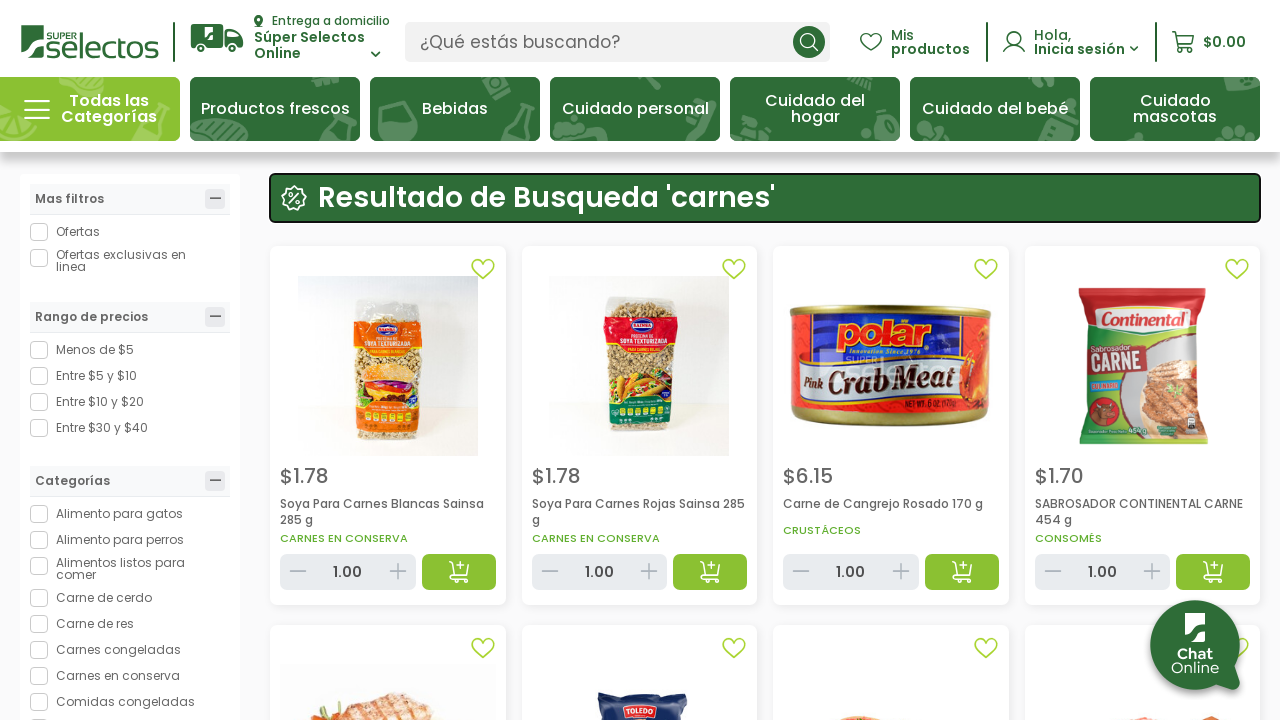

Waited for page to load with networkidle state
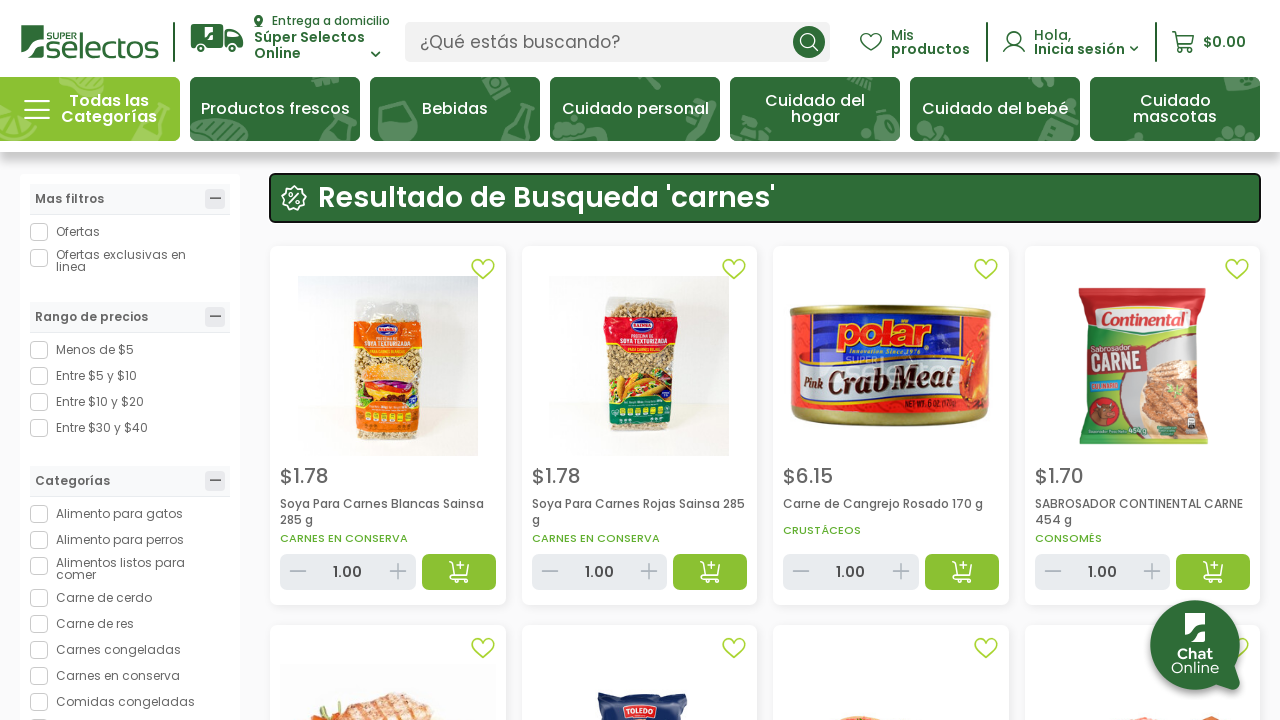

Clicked 'Siguiente' (Next) pagination link at (1214, 360) on text=Siguiente
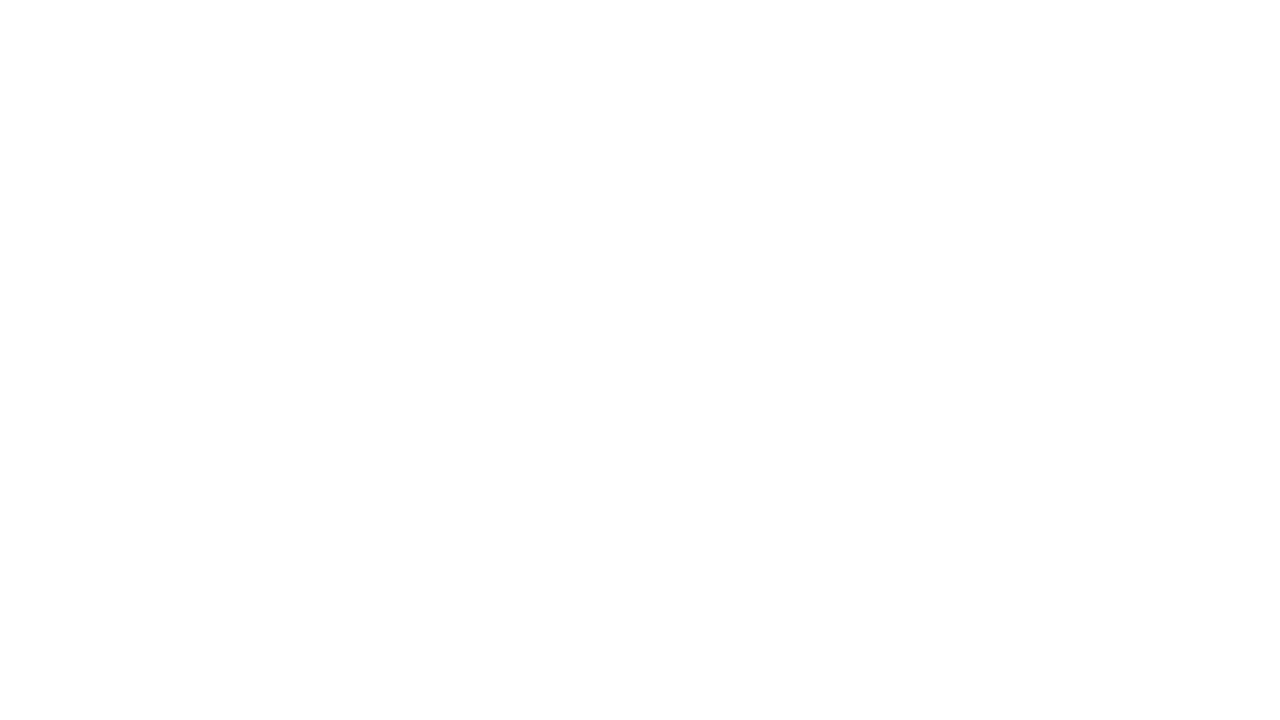

Waited for next page to load with networkidle state
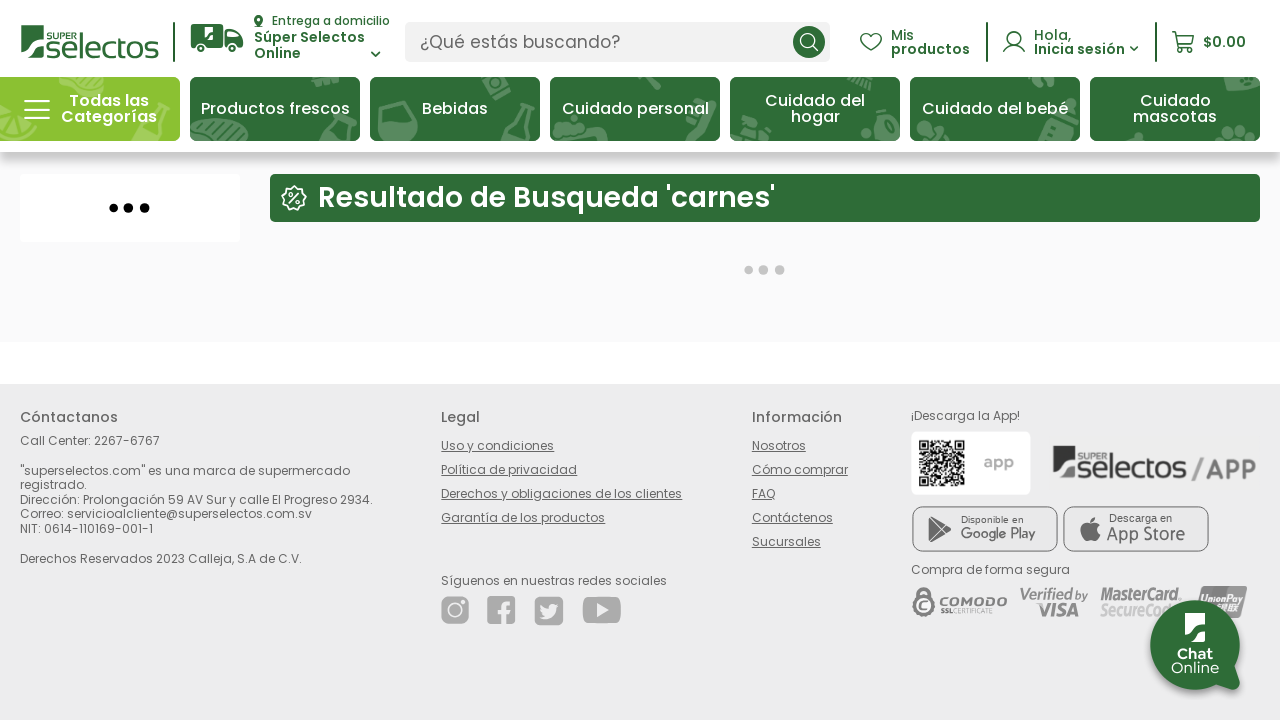

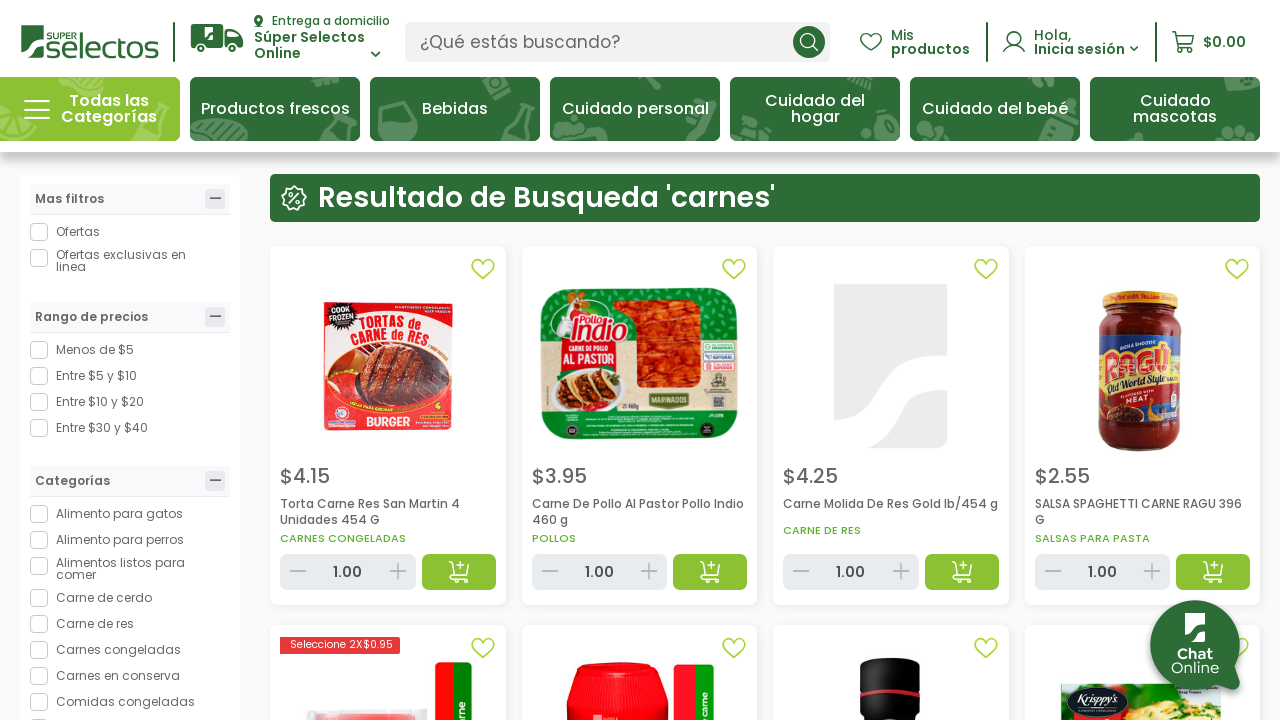